Navigates to DuckDuckGo and verifies the page title

Starting URL: https://duckduckgo.com/

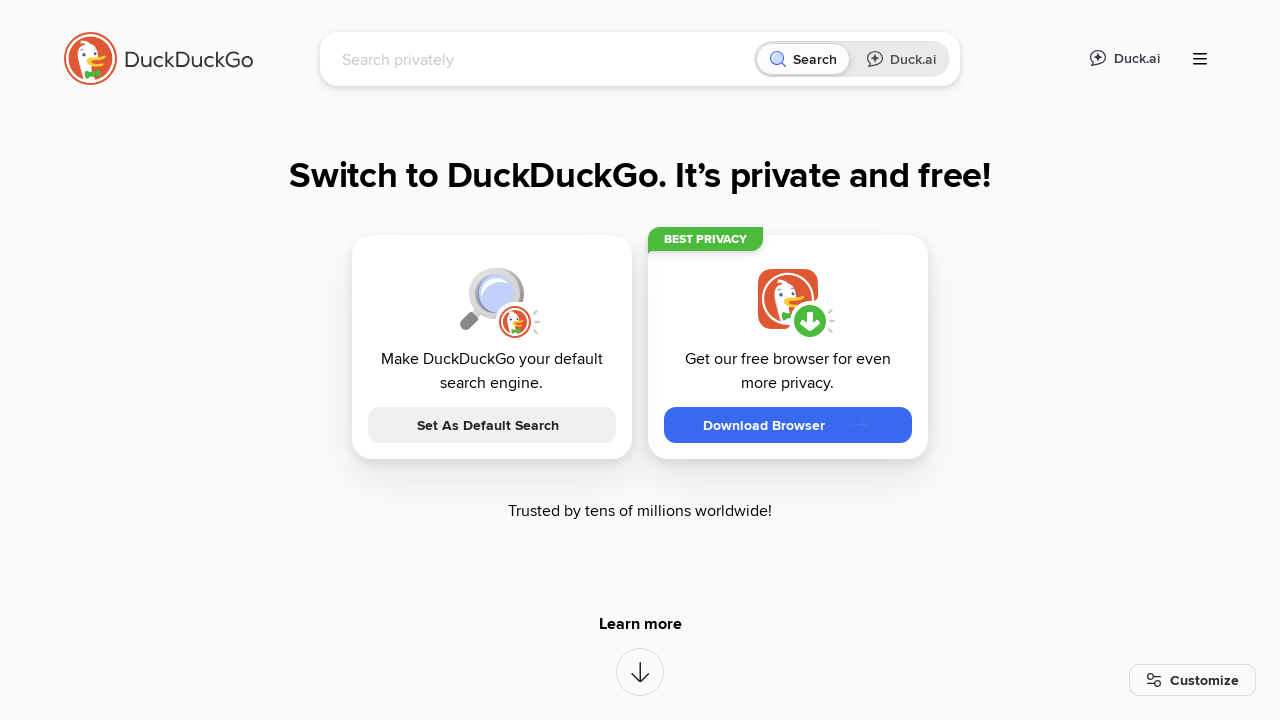

Navigated to DuckDuckGo homepage
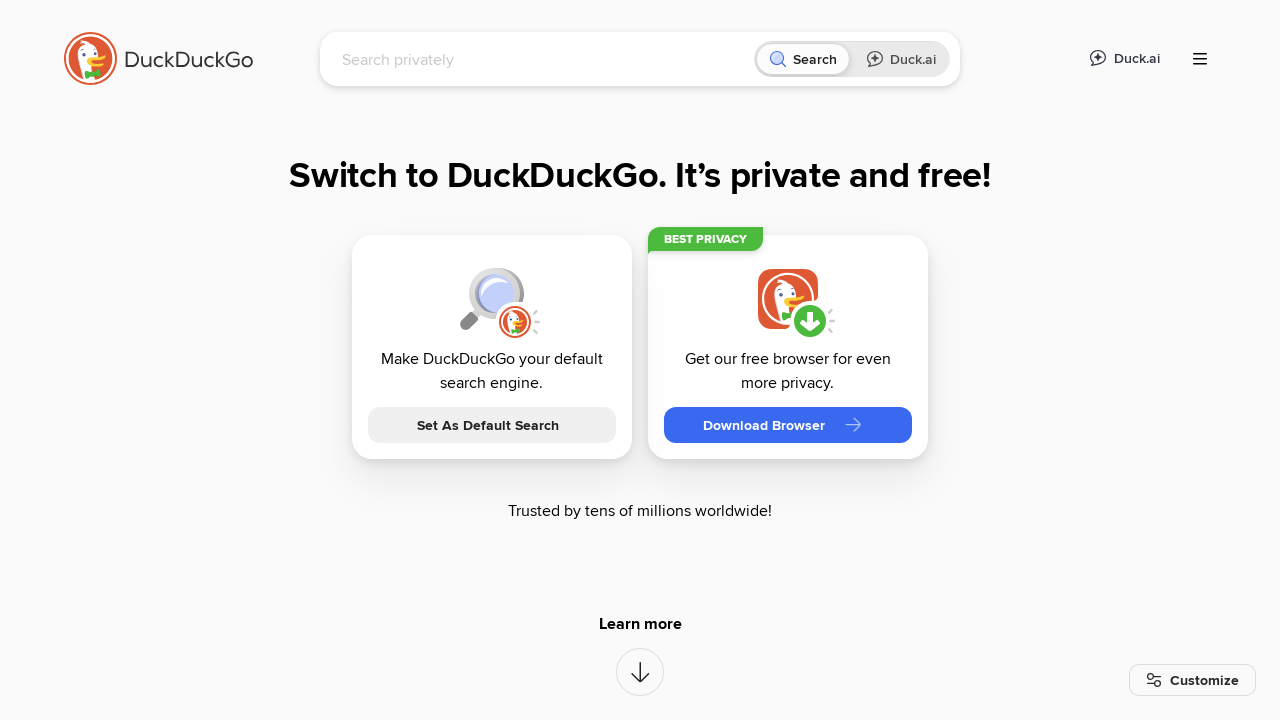

Verified page title is not empty
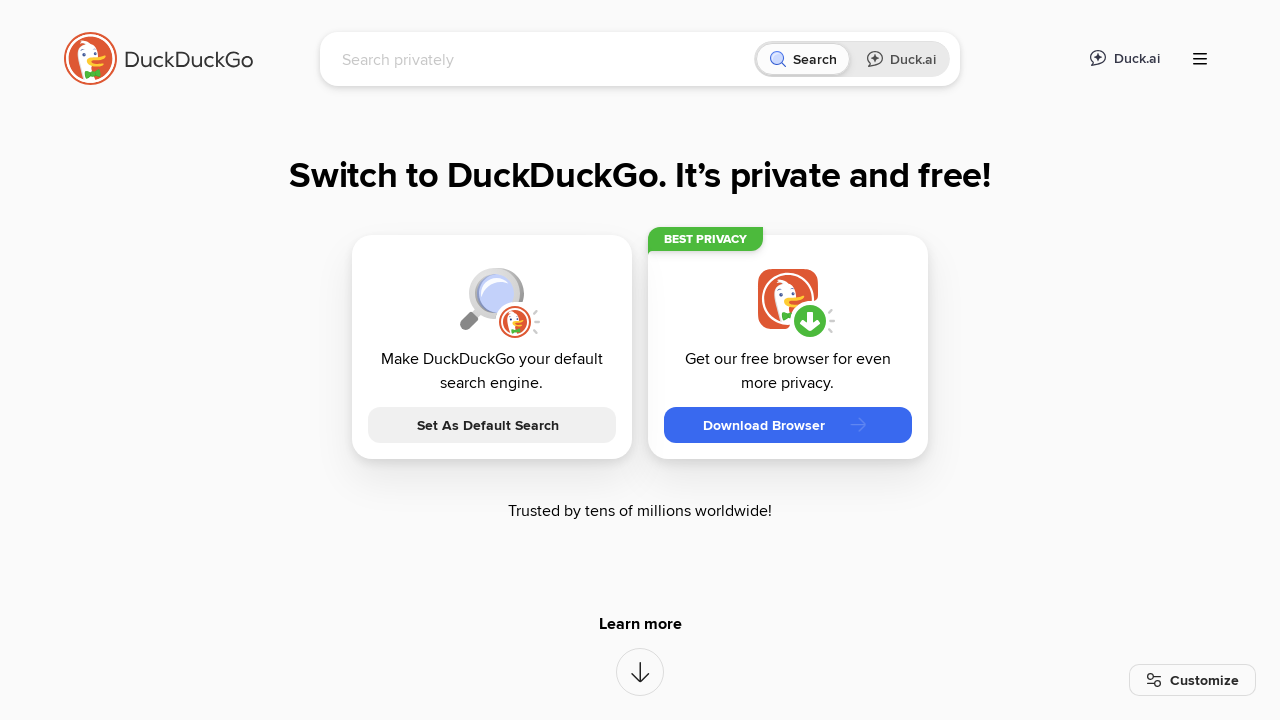

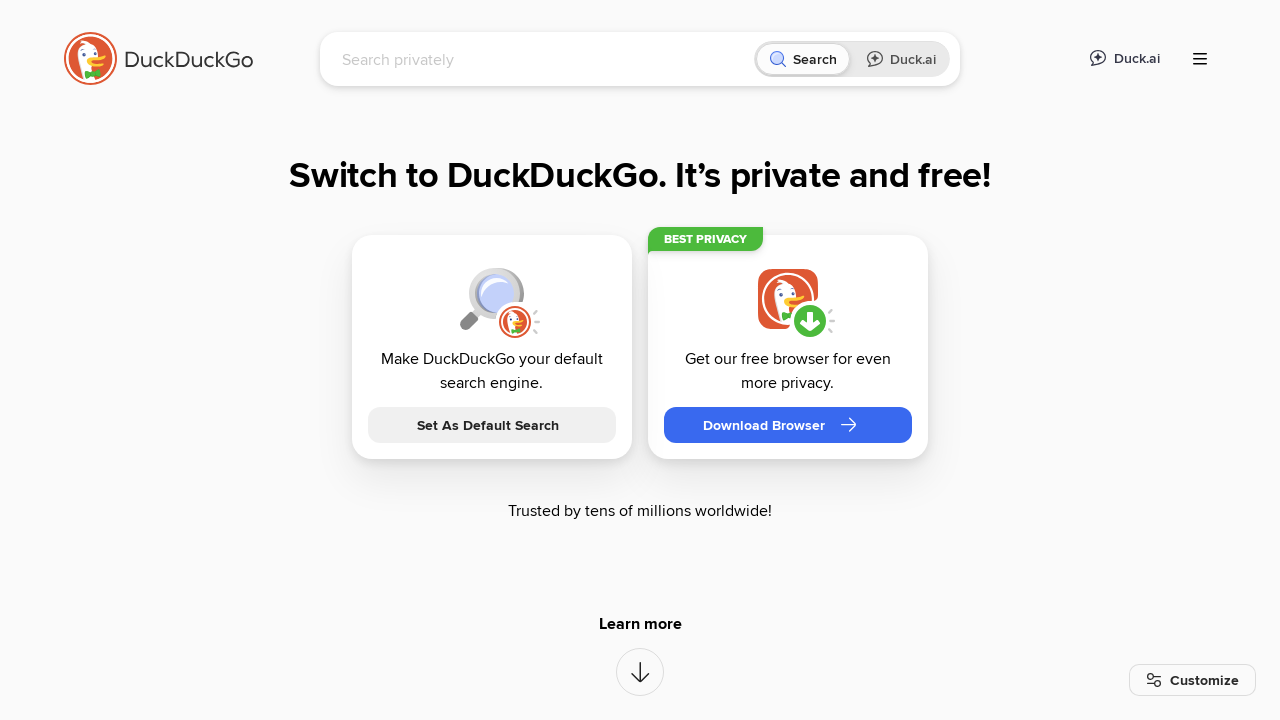